Tests checkbox interaction by checking the state of checkboxes and clicking on the first checkbox

Starting URL: https://the-internet.herokuapp.com/checkboxes

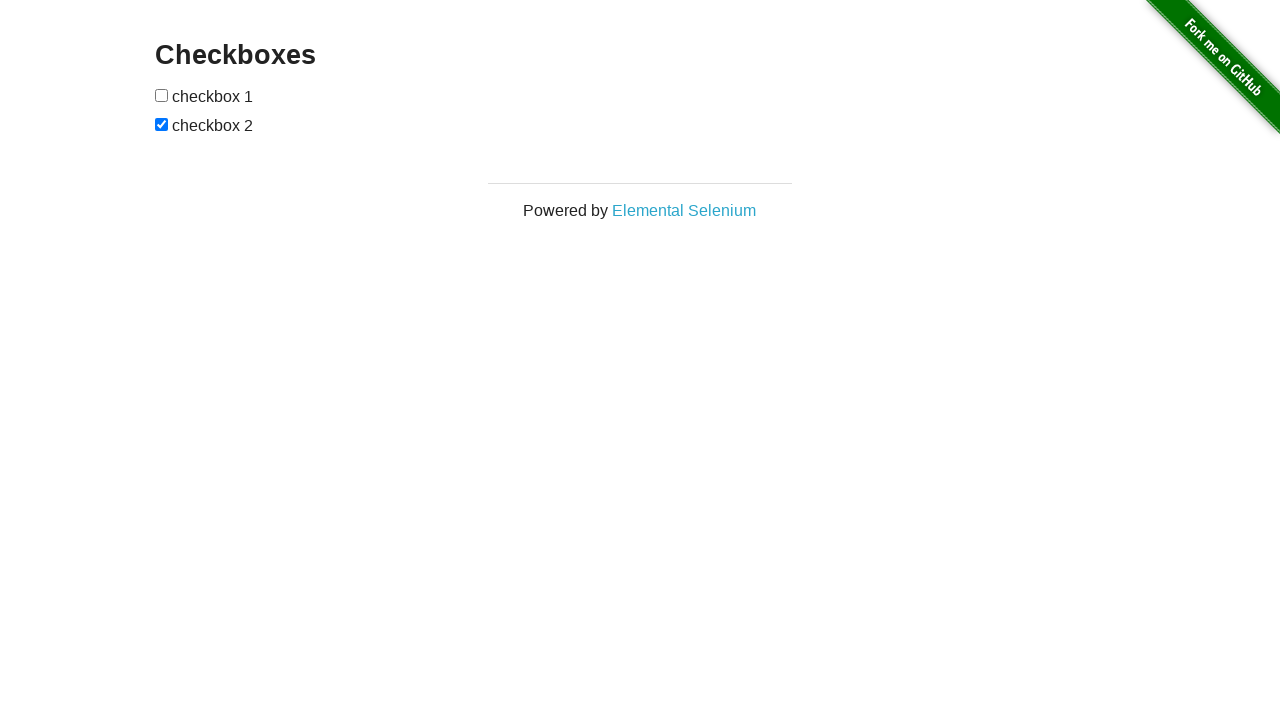

Located first checkbox element
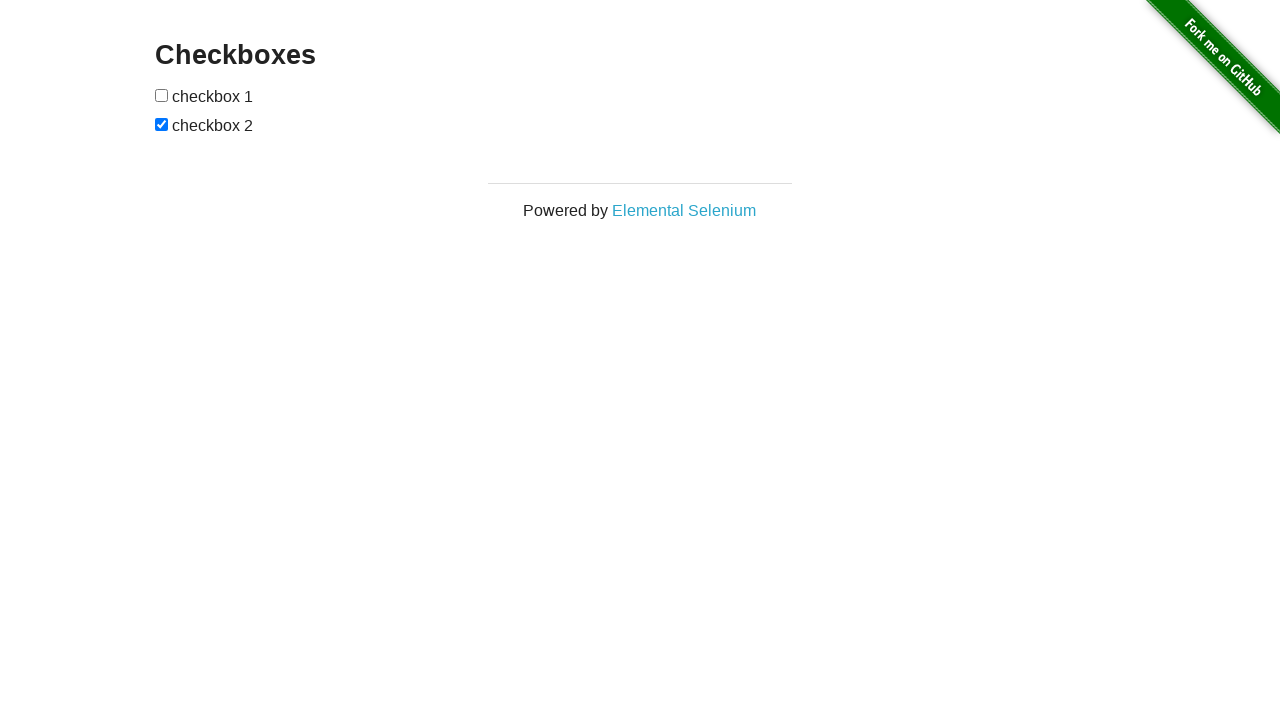

Located second checkbox element
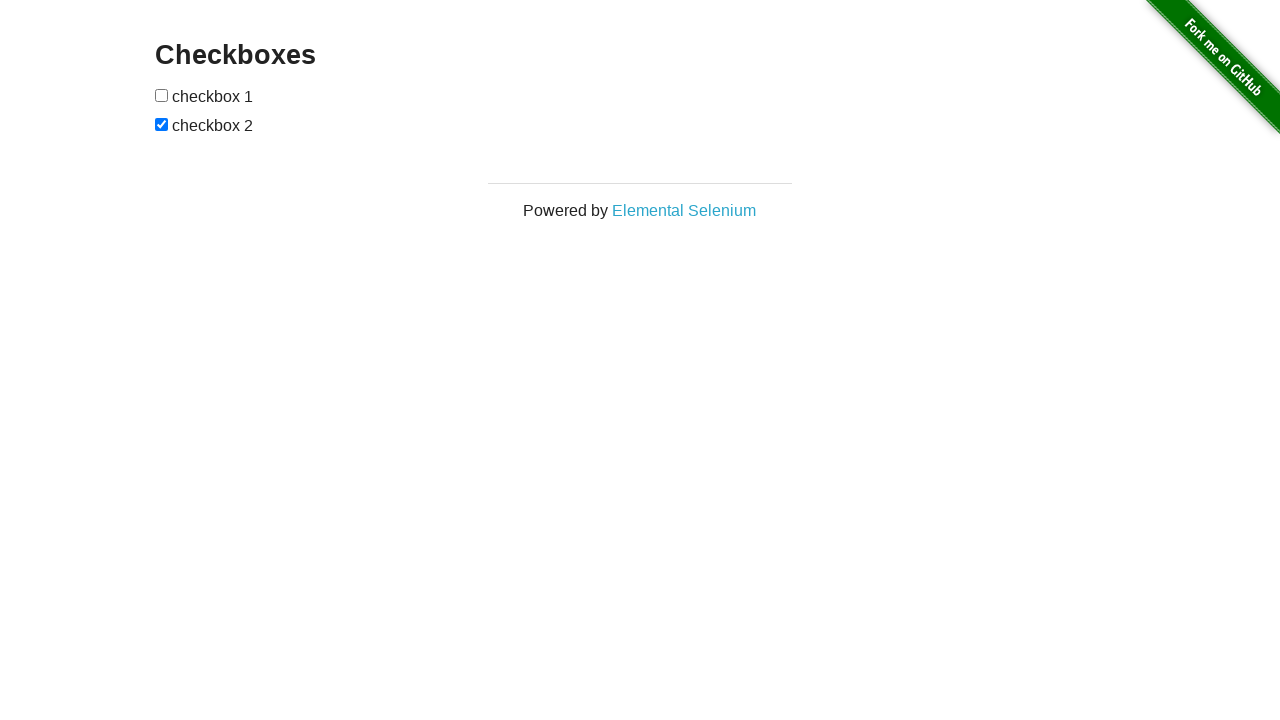

Checked state of second checkbox (should be checked by default)
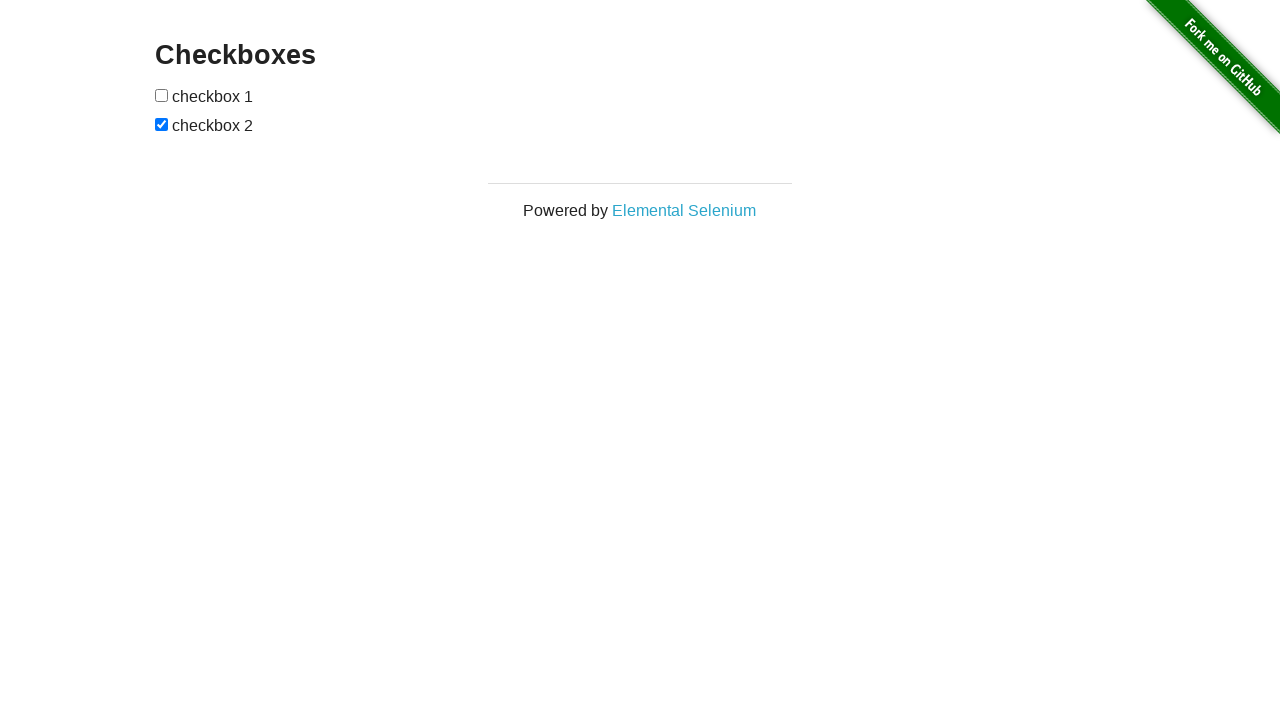

Clicked first checkbox to select it at (162, 95) on xpath=//*[@id='checkboxes']/input[1]
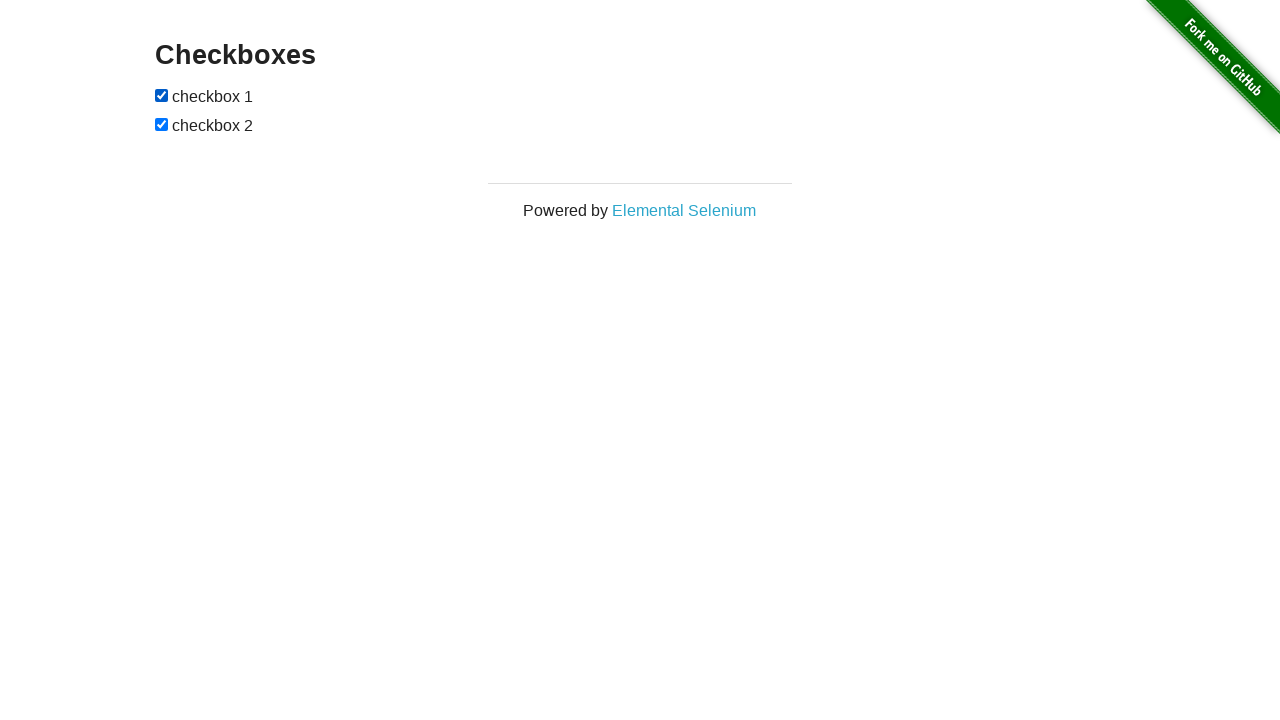

Verified first checkbox is now selected
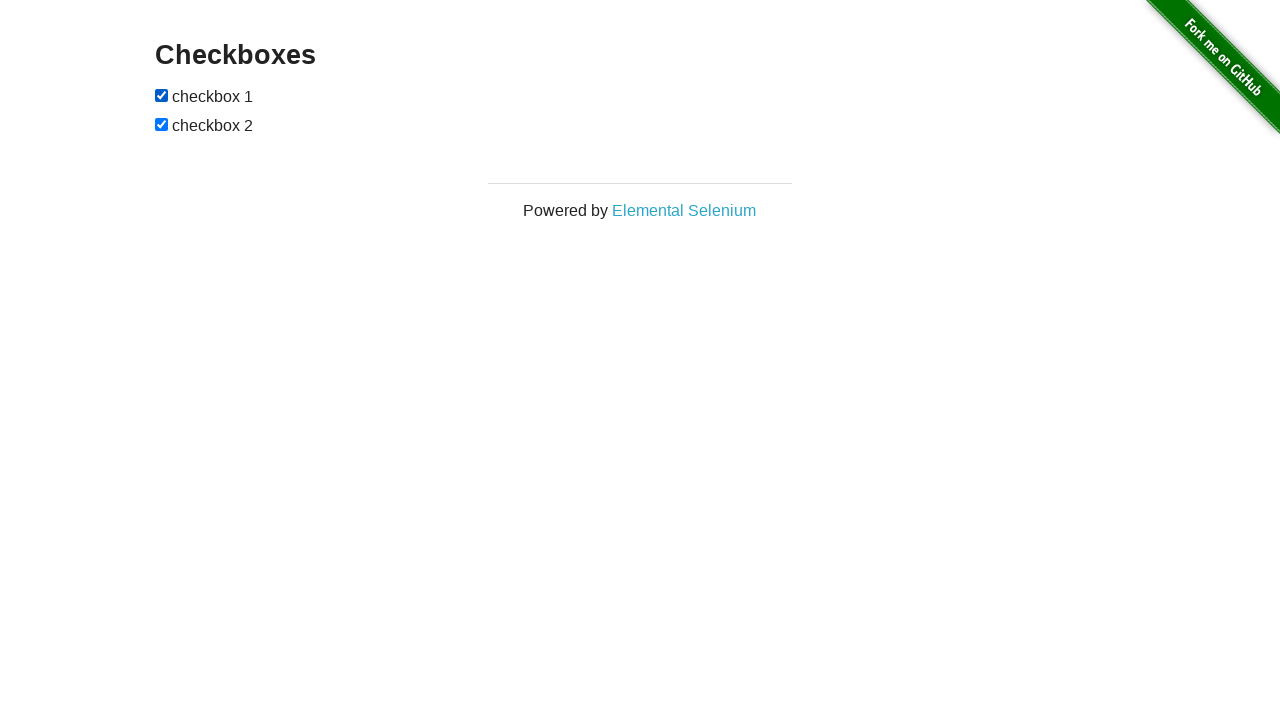

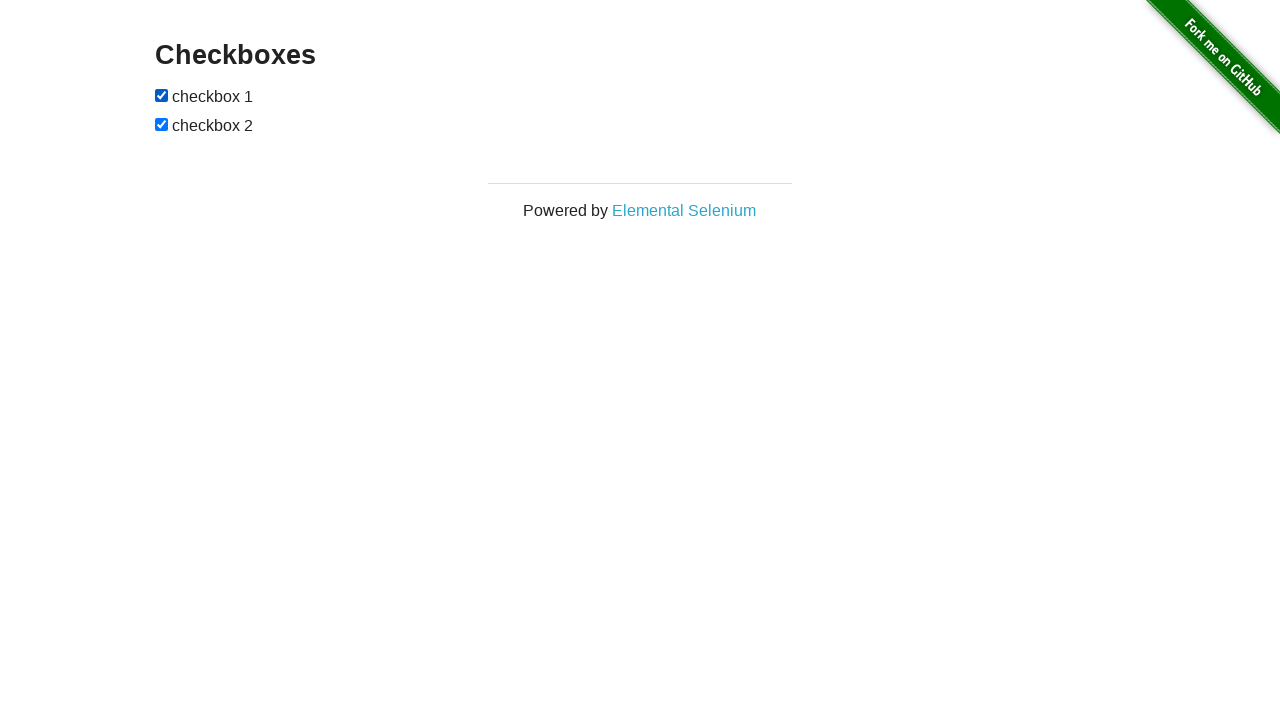